Navigates to korpa.ba homepage and waits for page to load

Starting URL: https://www.korpa.ba/

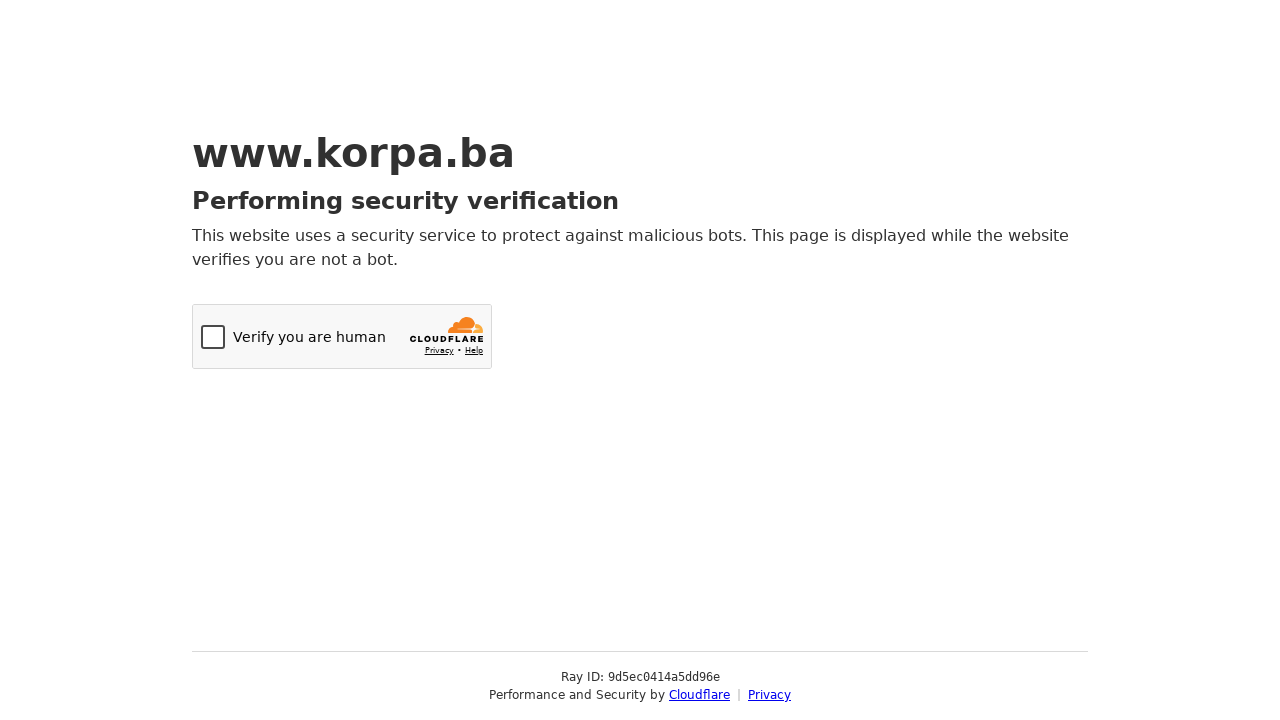

Navigated to korpa.ba homepage
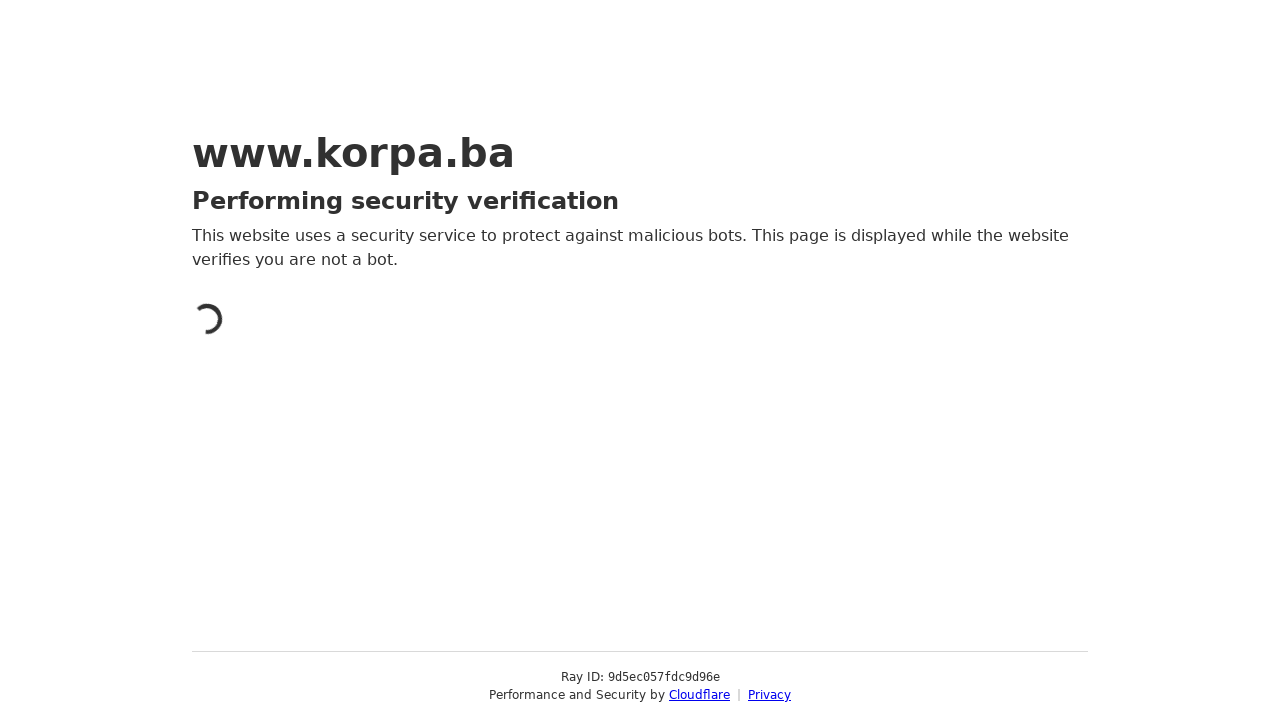

Waited for page to load - networkidle state reached
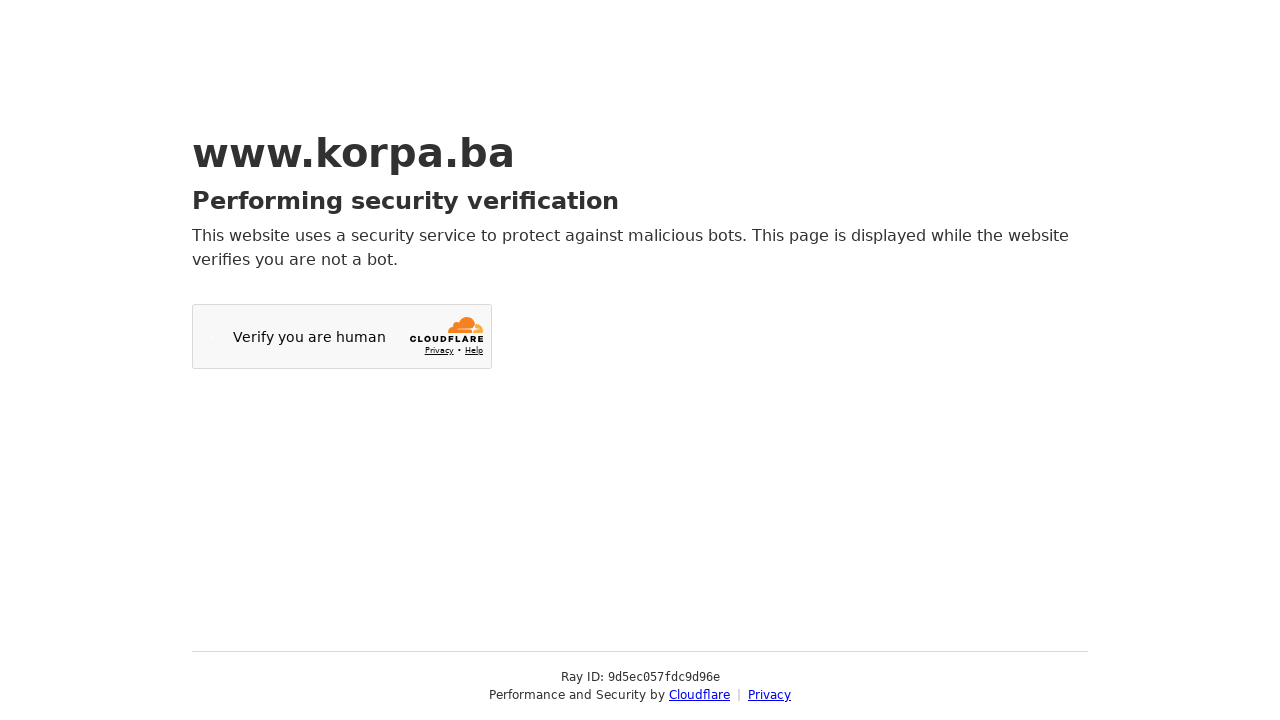

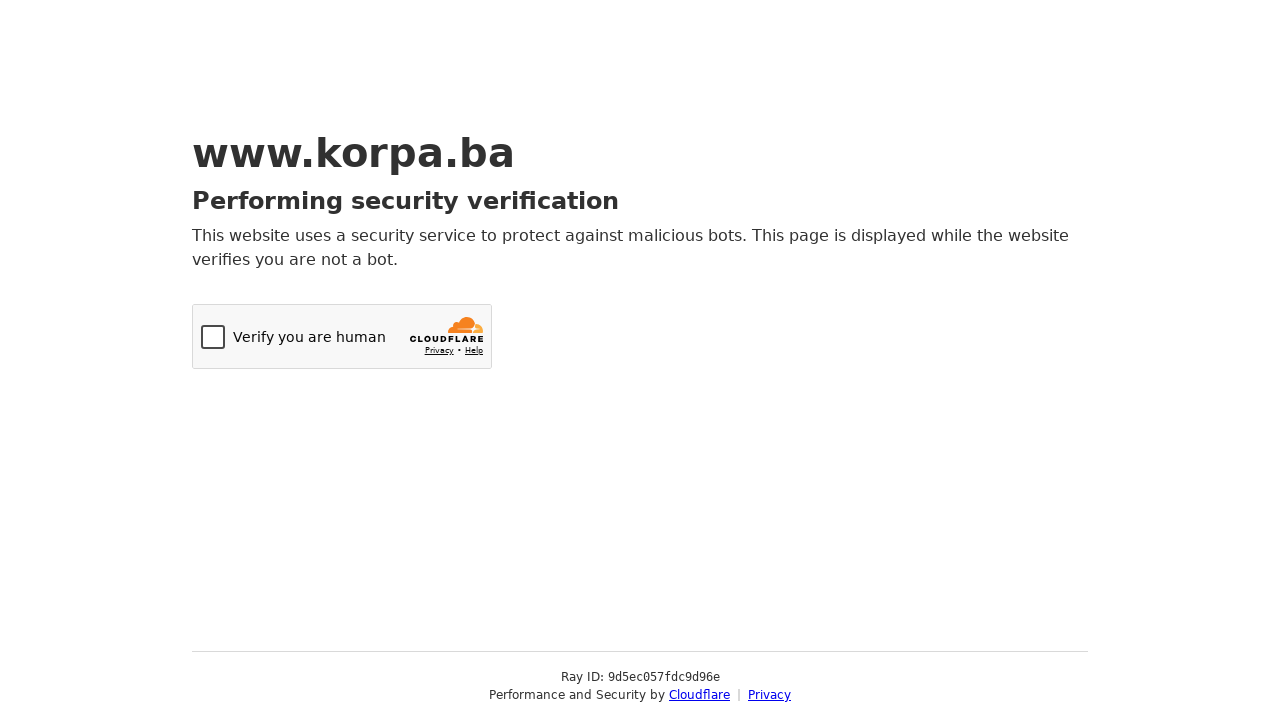